Tests double-click functionality on a button element

Starting URL: https://automationfc.github.io/basic-form/index.html

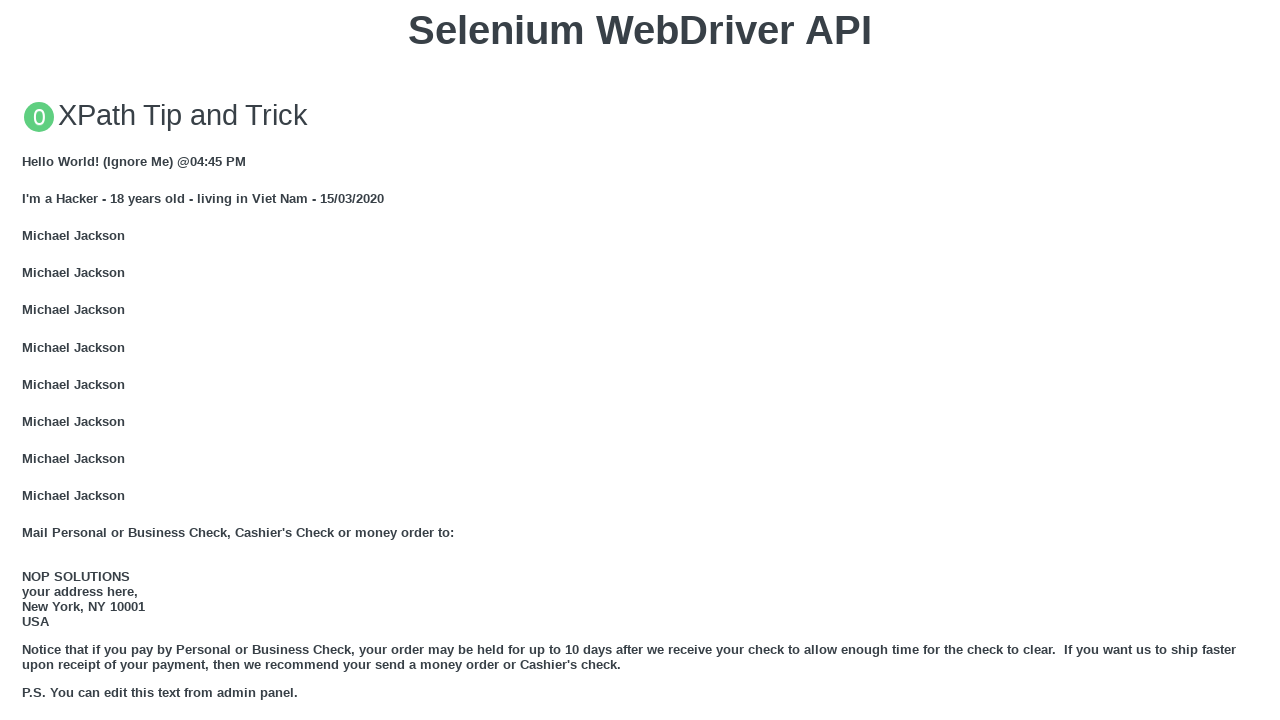

Double-clicked the 'Double click me' button at (640, 361) on xpath=//button[text()='Double click me']
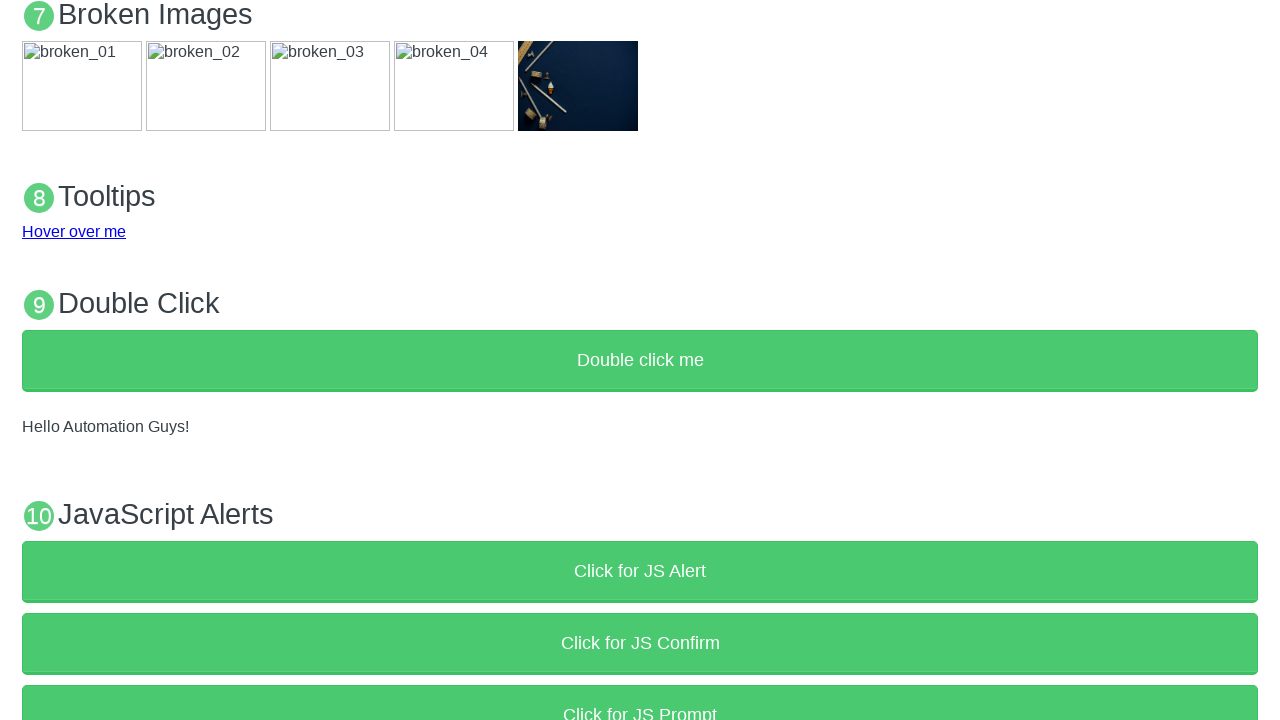

Waited 1000ms for action to complete
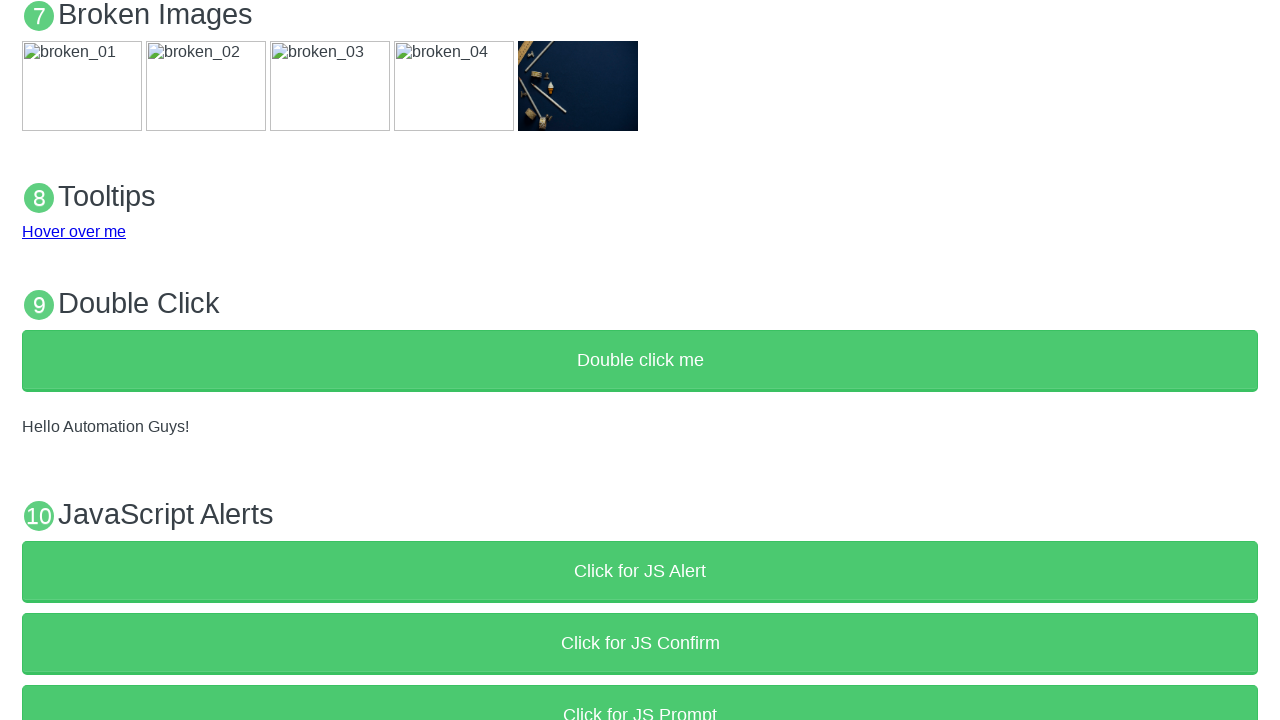

Located result text element (p#demo)
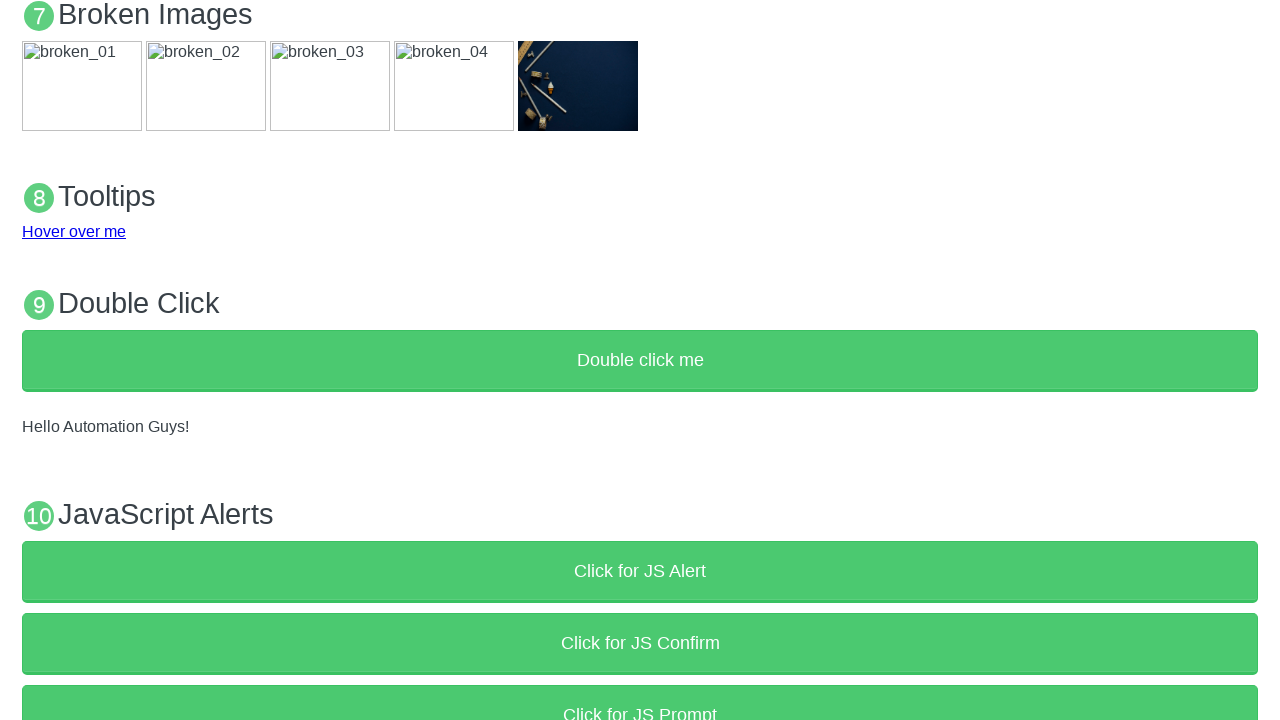

Verified result text equals 'Hello Automation Guys!'
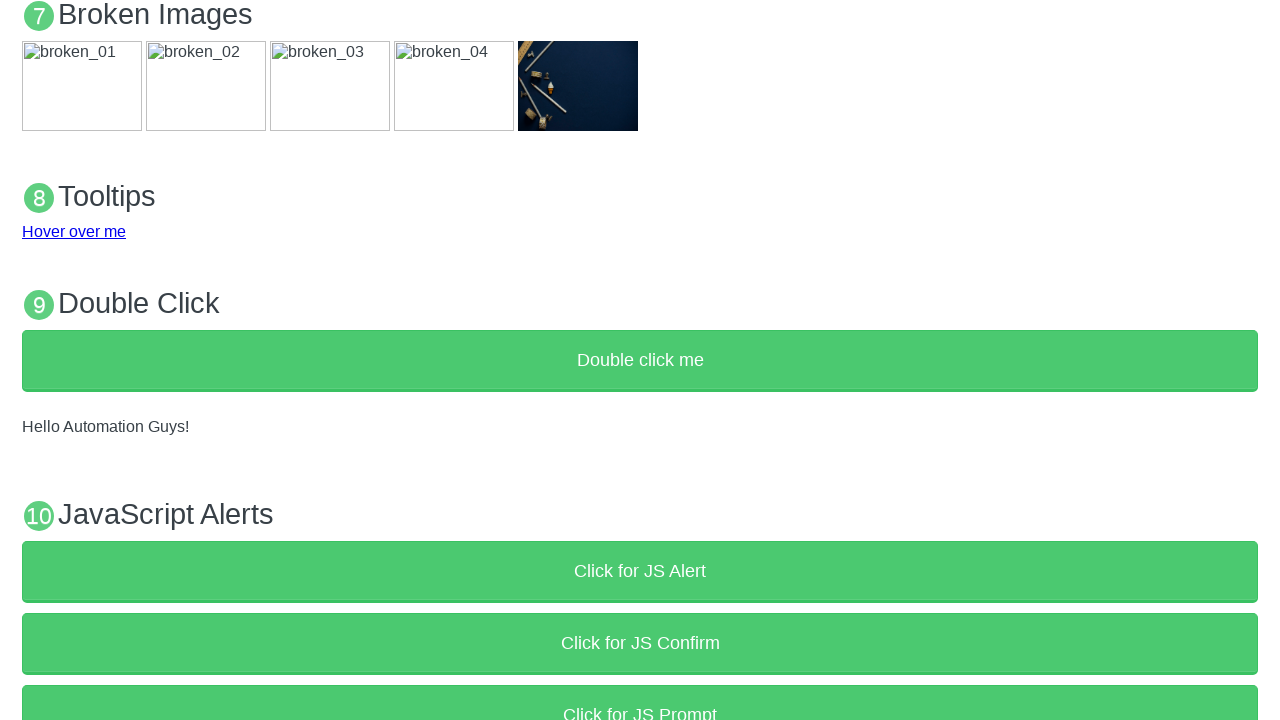

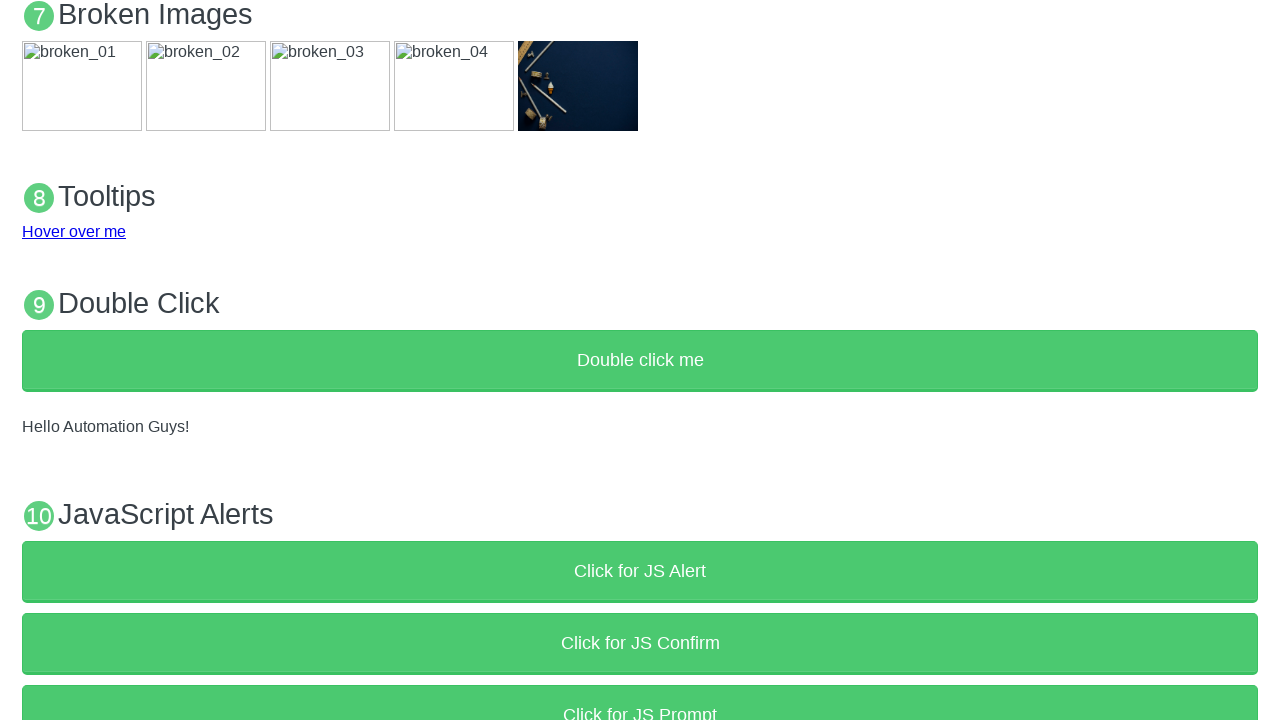